Tests filtering to show only active (uncompleted) items, completed items, and all items using filter links

Starting URL: https://demo.playwright.dev/todomvc

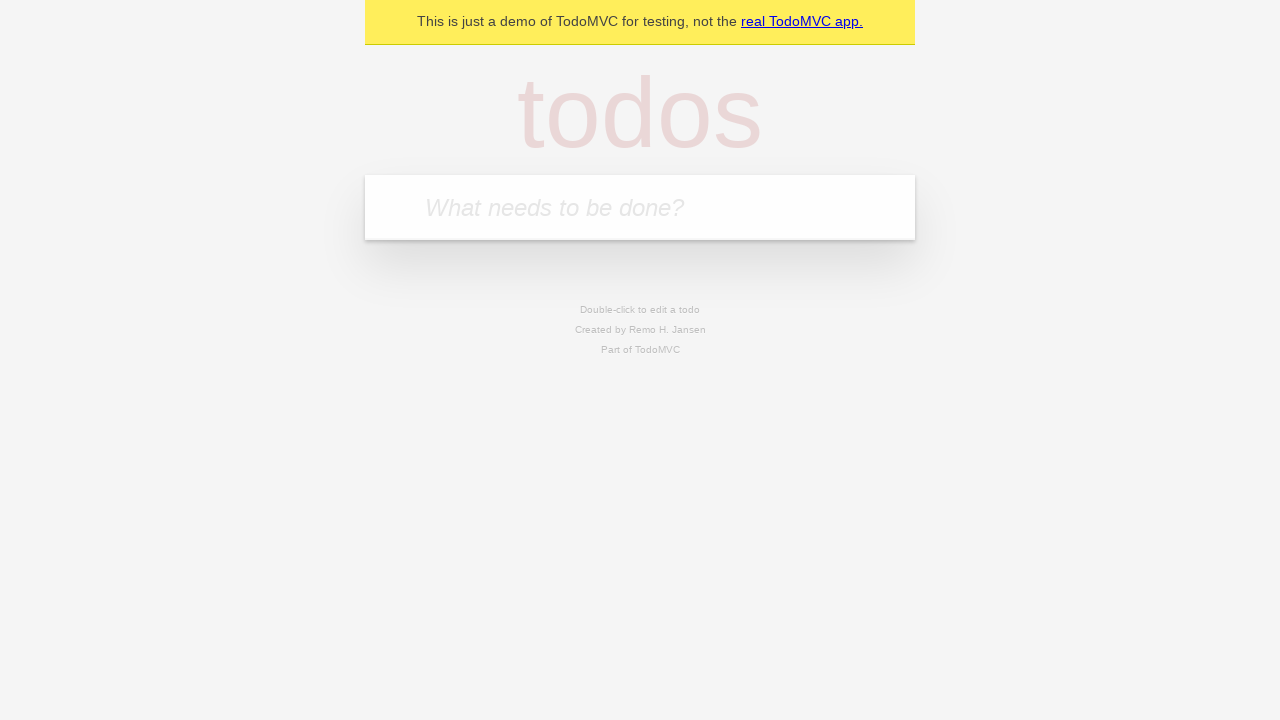

Filled todo input with 'buy some cheese' on internal:attr=[placeholder="What needs to be done?"i]
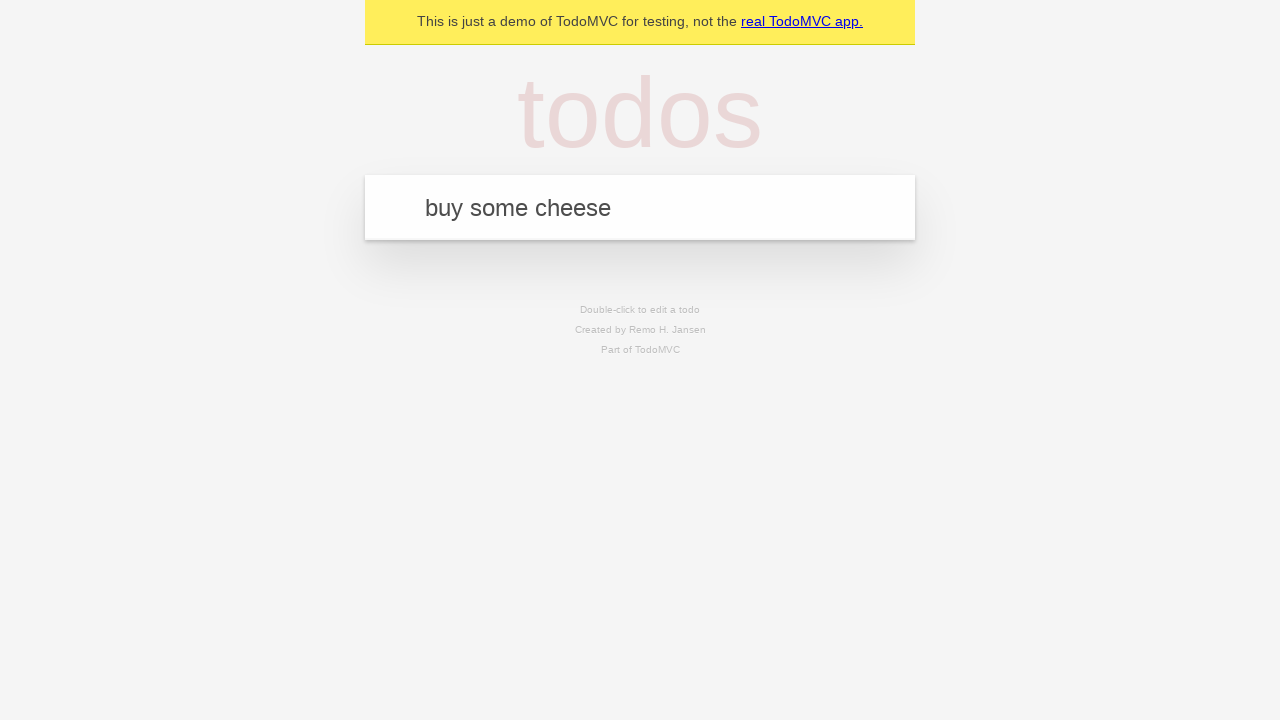

Pressed Enter to add first todo on internal:attr=[placeholder="What needs to be done?"i]
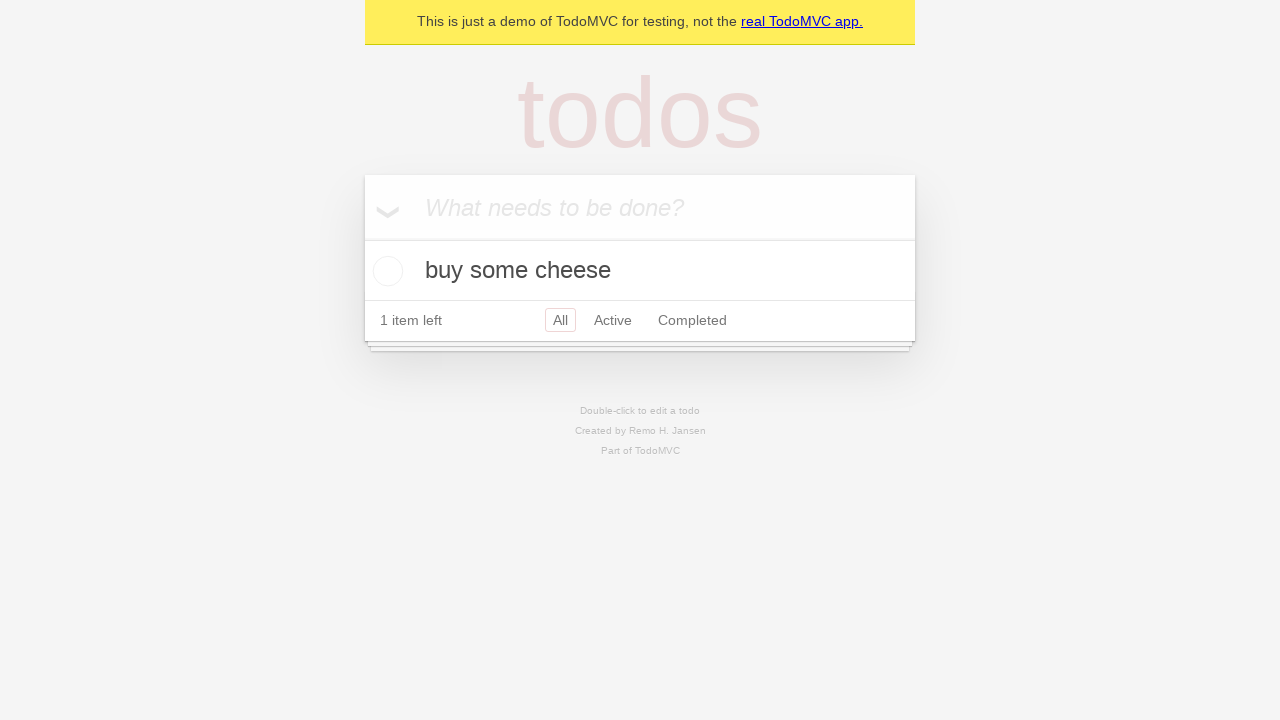

Filled todo input with 'feed the cat' on internal:attr=[placeholder="What needs to be done?"i]
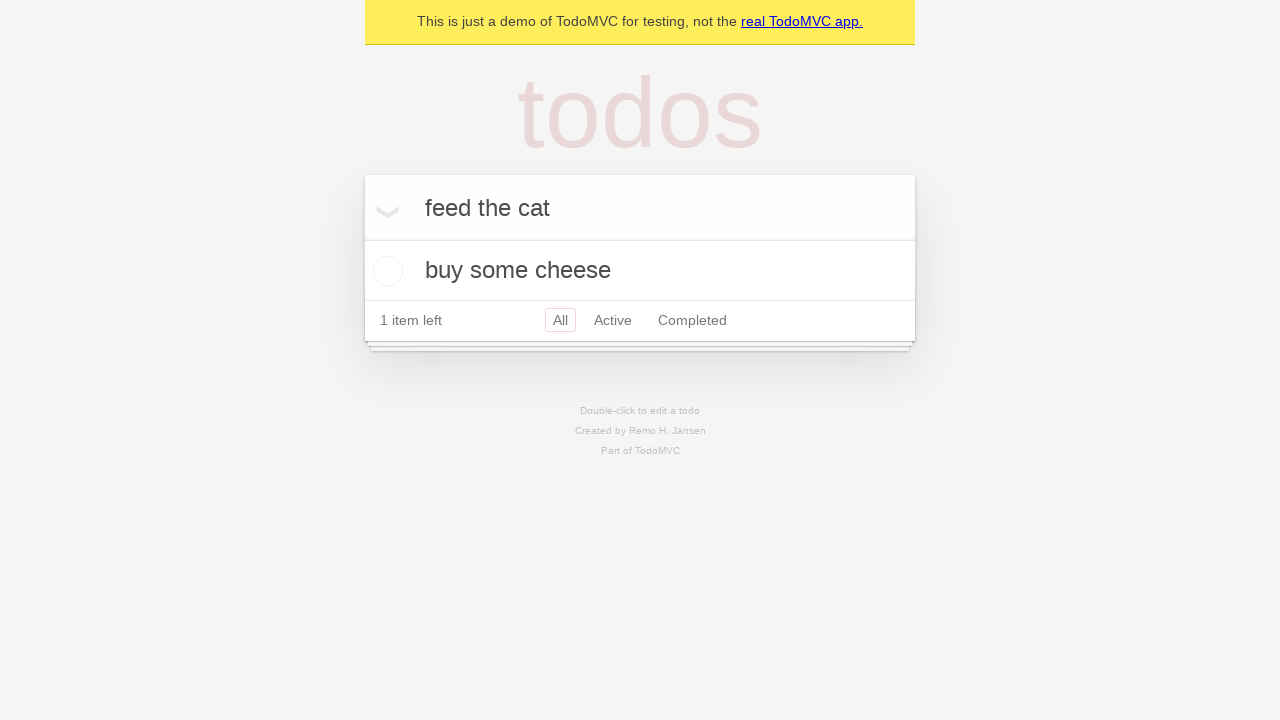

Pressed Enter to add second todo on internal:attr=[placeholder="What needs to be done?"i]
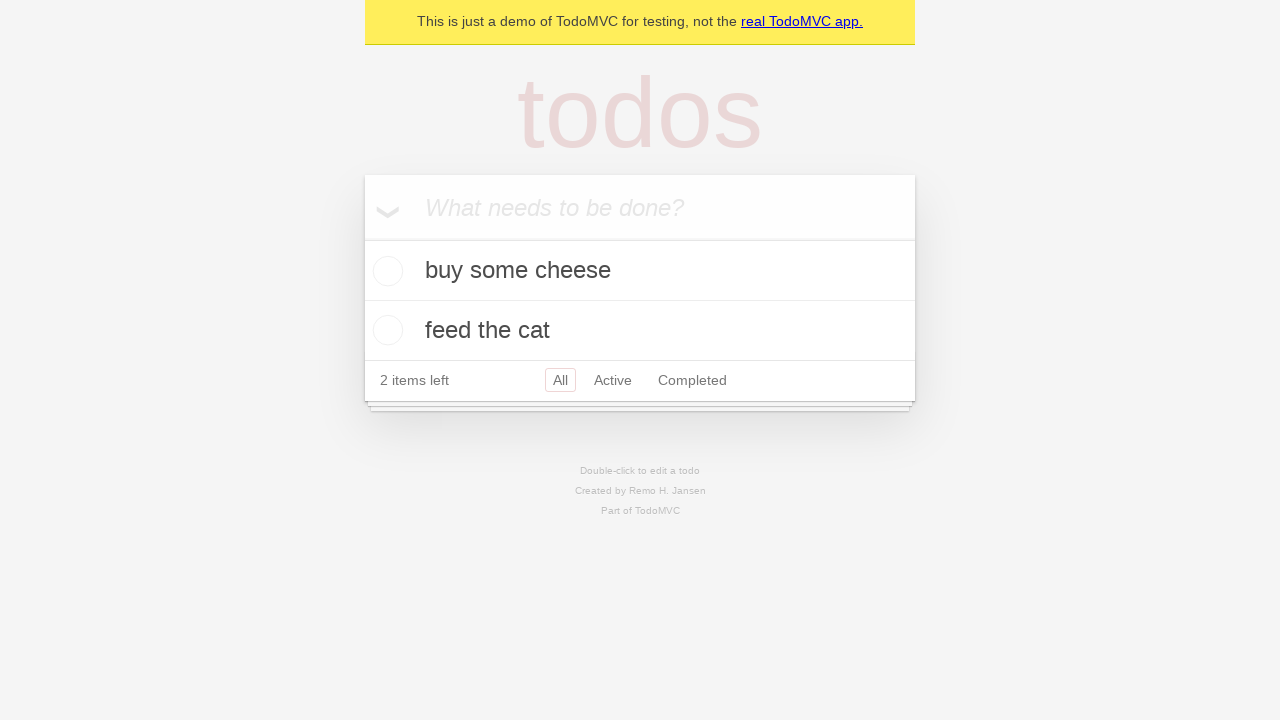

Filled todo input with 'book a doctors appointment' on internal:attr=[placeholder="What needs to be done?"i]
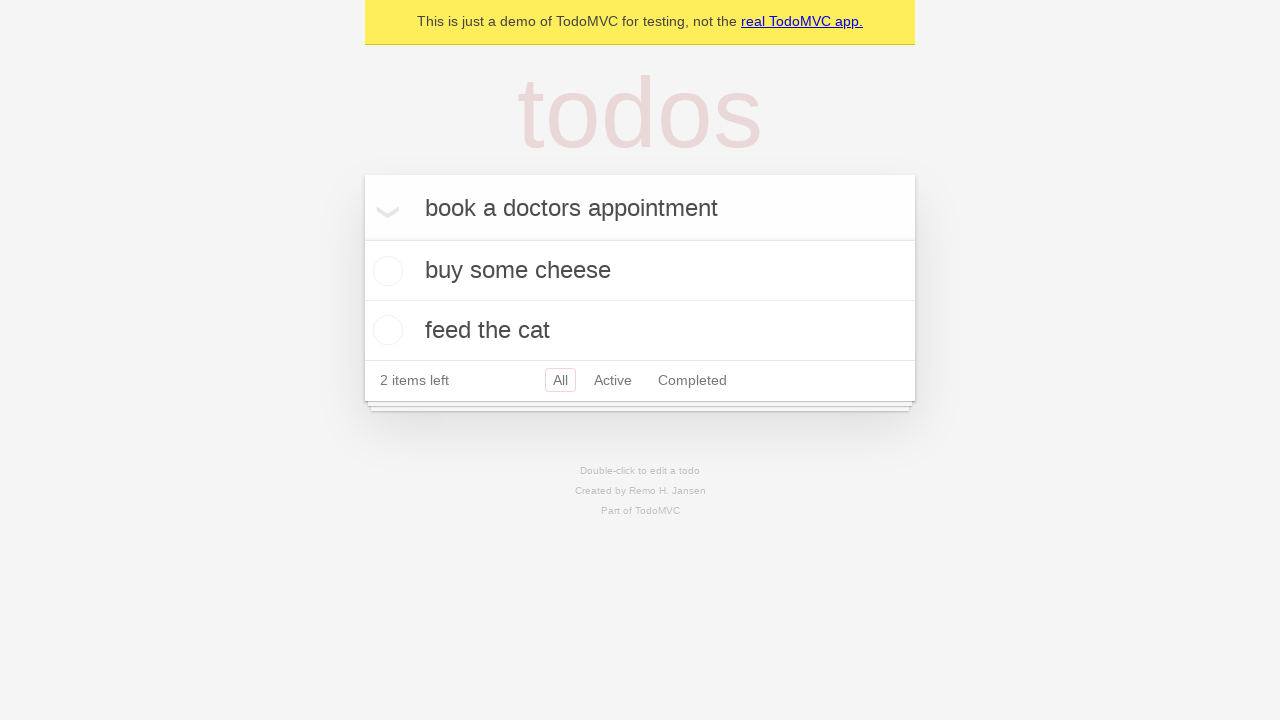

Pressed Enter to add third todo on internal:attr=[placeholder="What needs to be done?"i]
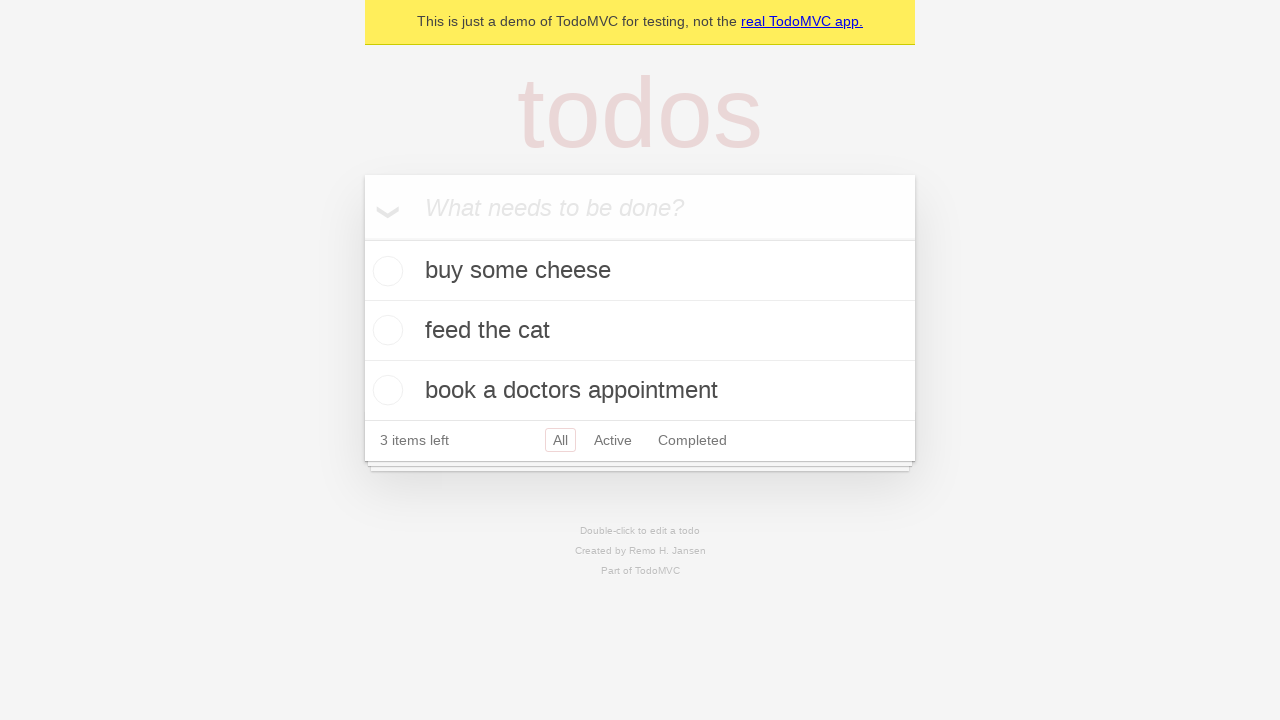

Checked the second todo item to mark it as completed at (385, 330) on internal:testid=[data-testid="todo-item"s] >> nth=1 >> internal:role=checkbox
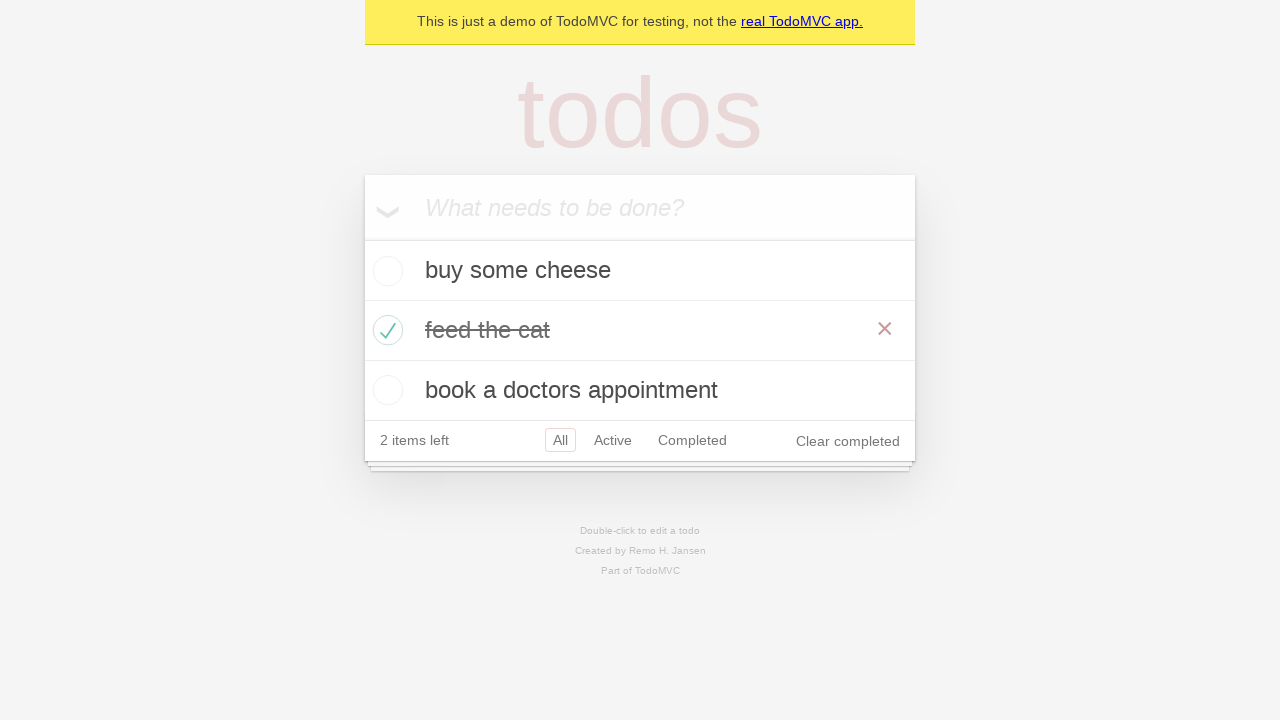

Clicked Active filter link to display only uncompleted items at (613, 440) on internal:role=link[name="Active"i]
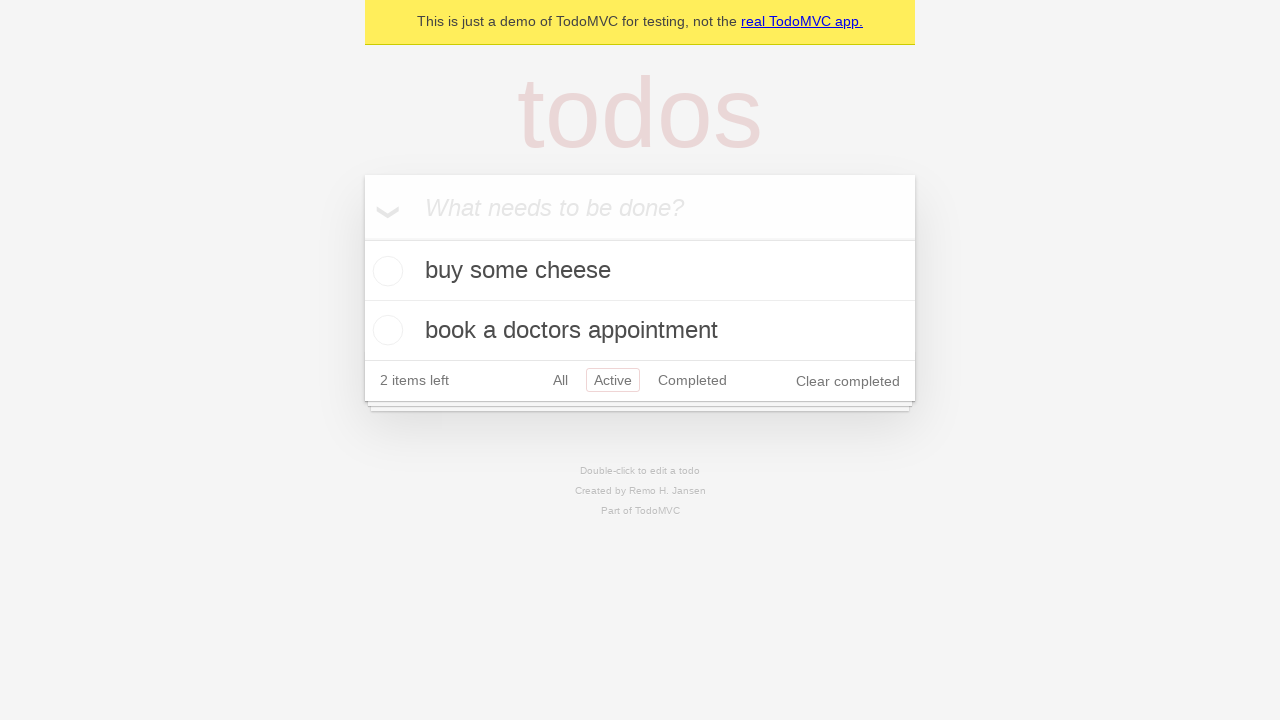

Waited for active todo items to load
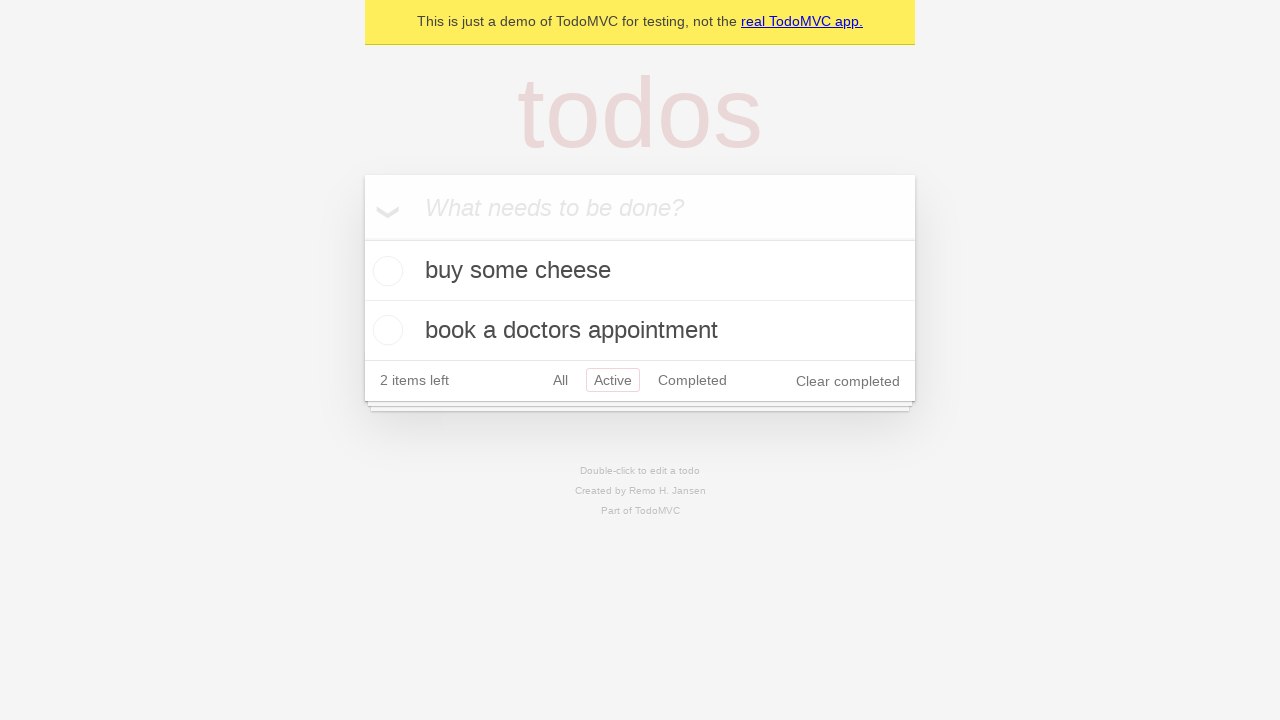

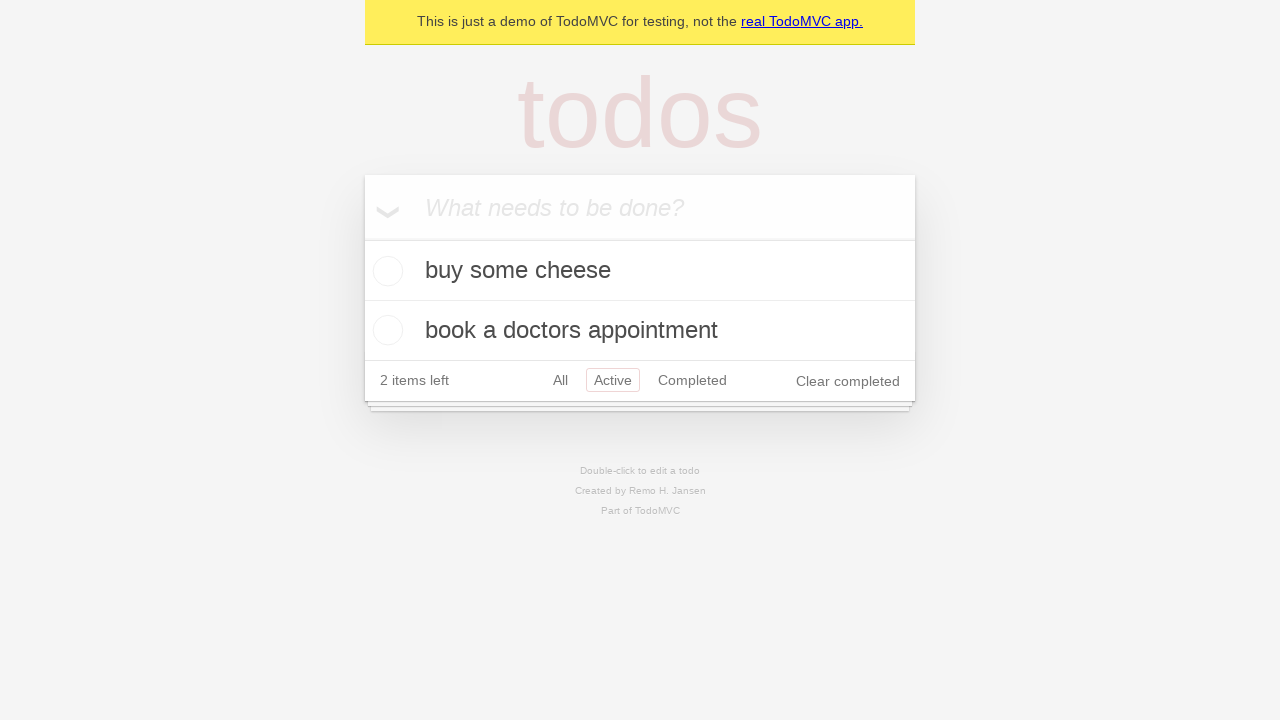